Tests drag and drop functionality by dragging an element to a specific offset position relative to the target element

Starting URL: https://jqueryui.com/droppable/

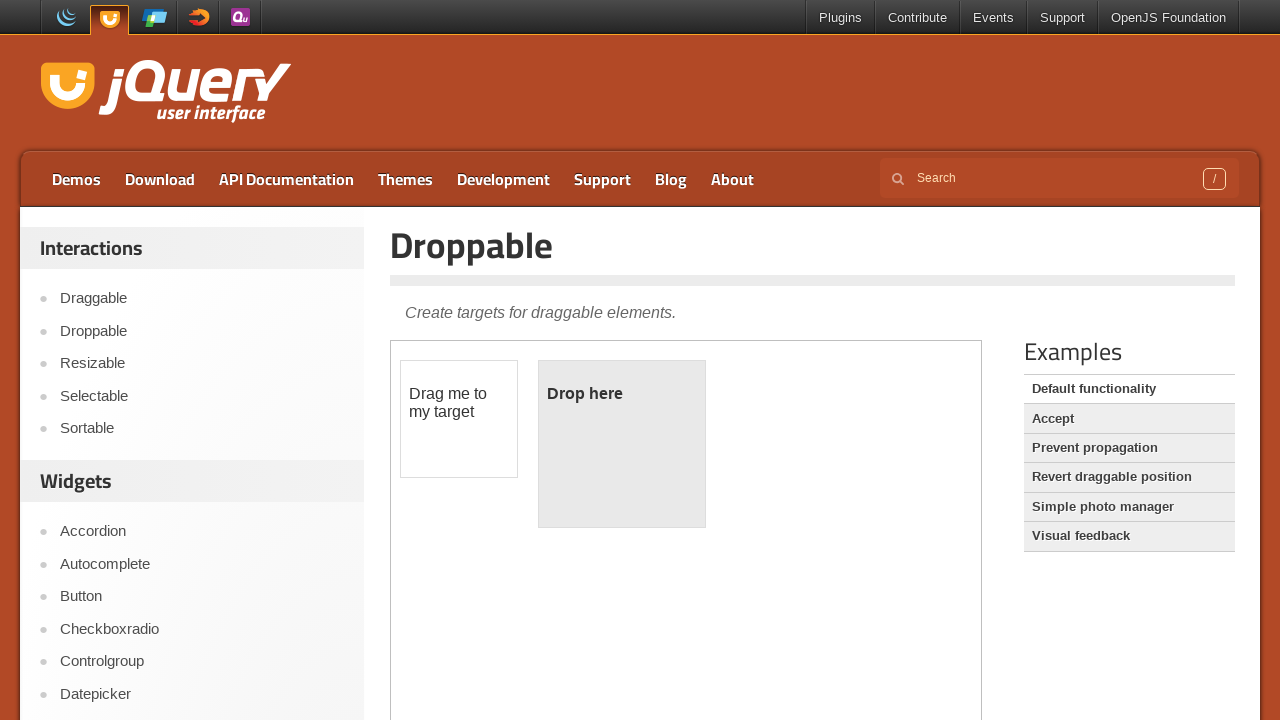

Located iframe containing drag and drop demo
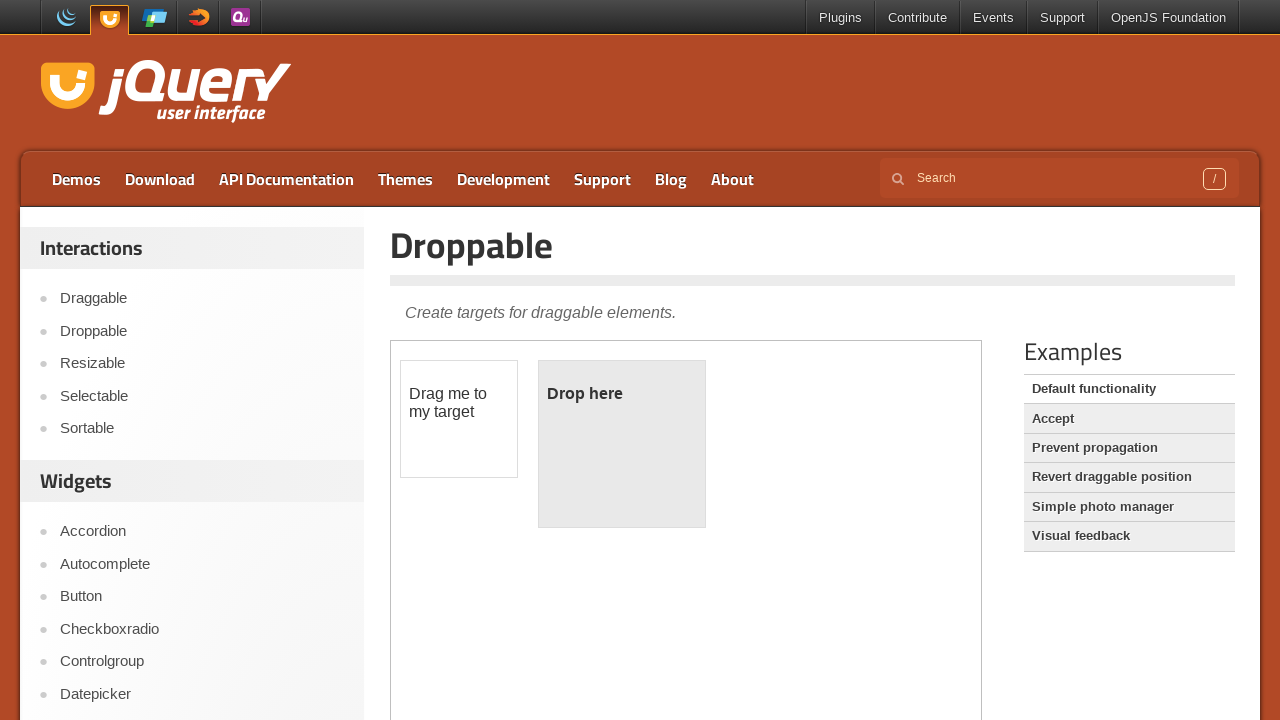

Located draggable element
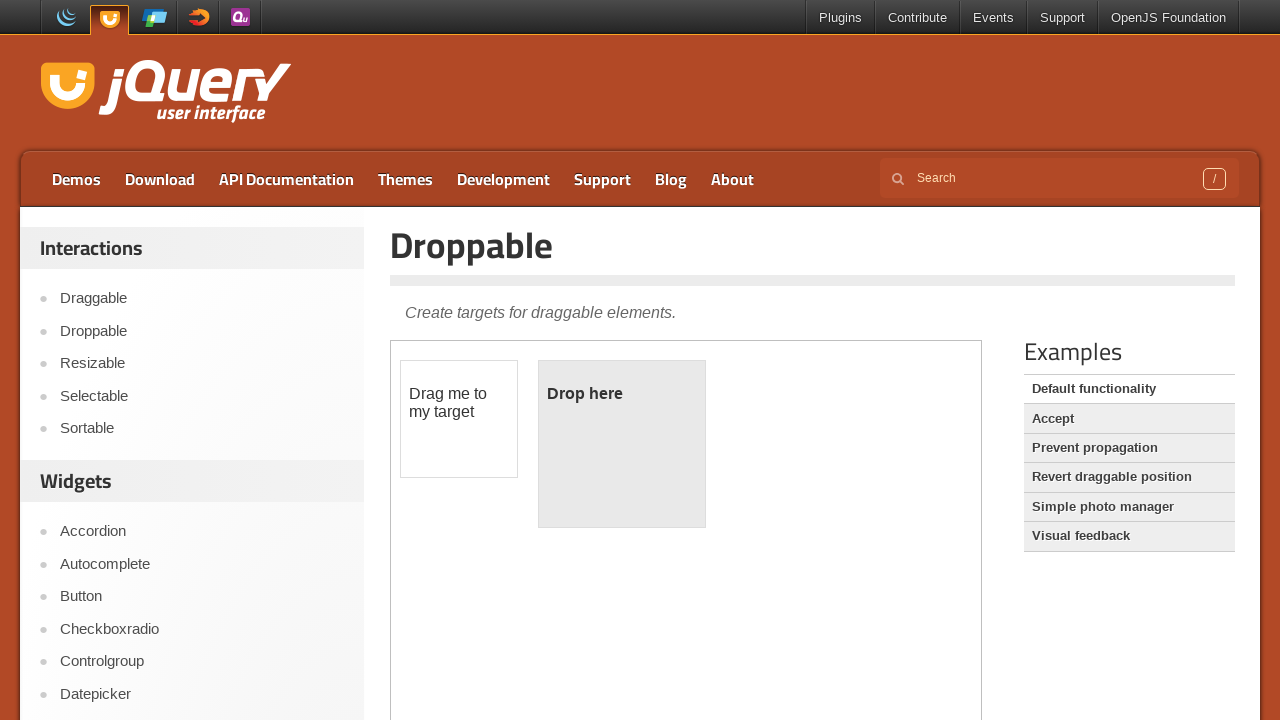

Located droppable element
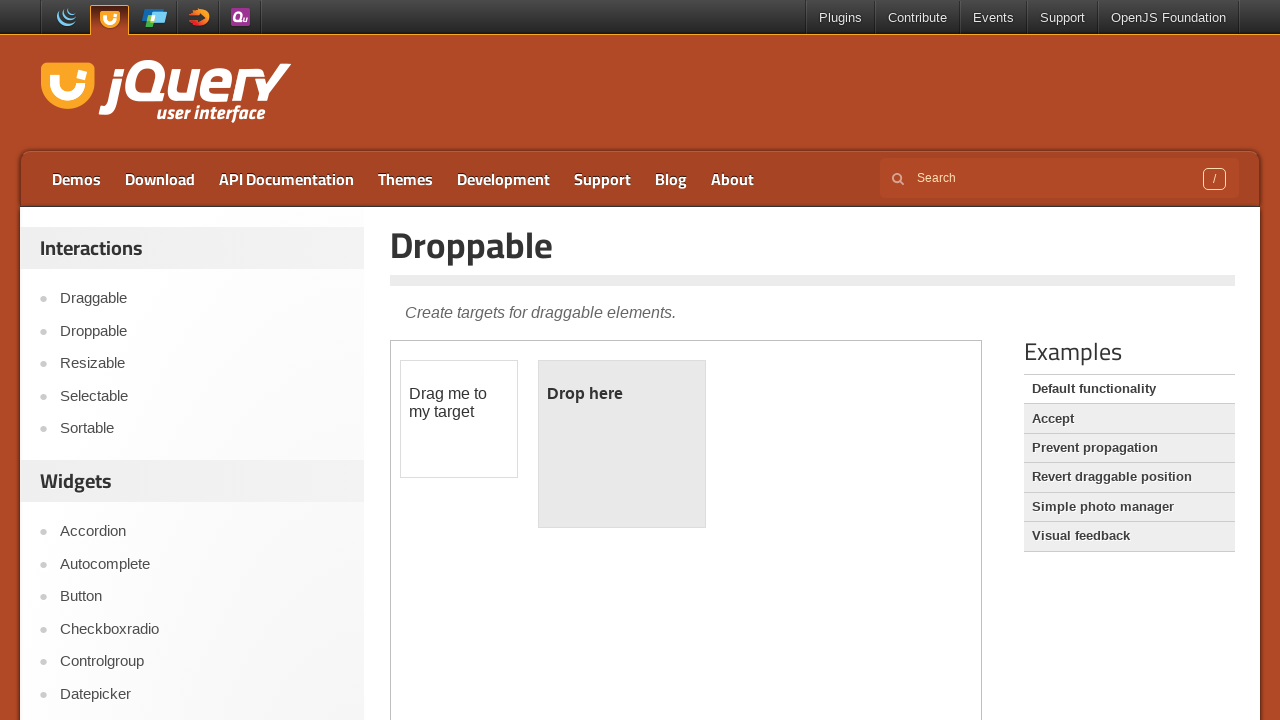

Retrieved droppable element's bounding box
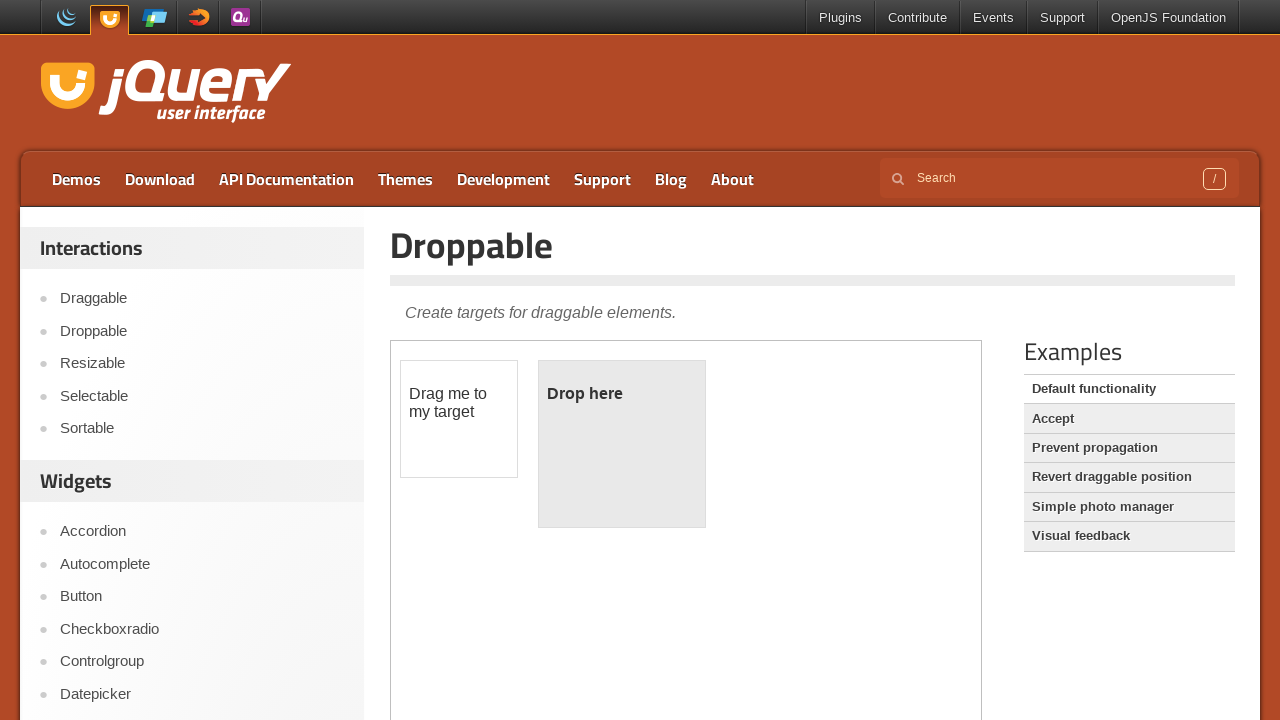

Calculated target position: x=553.109375, y=374.875
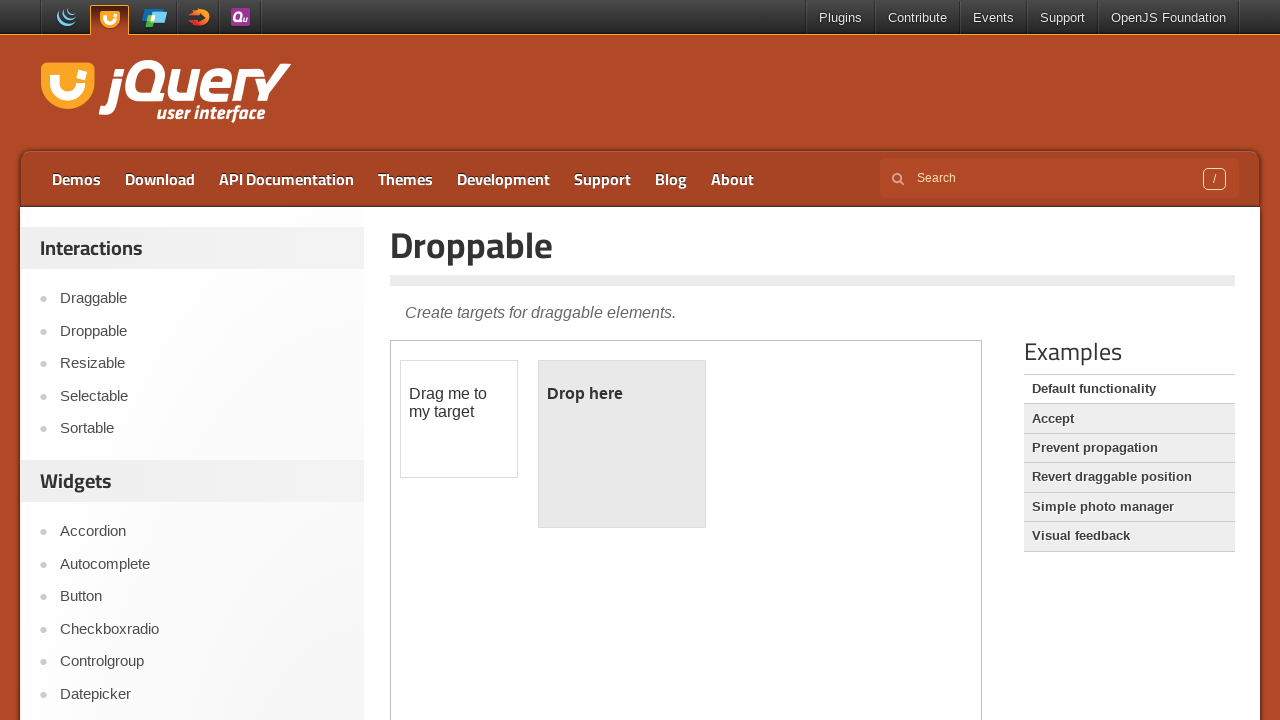

Dragged element to target position with 15px offset at (554, 376)
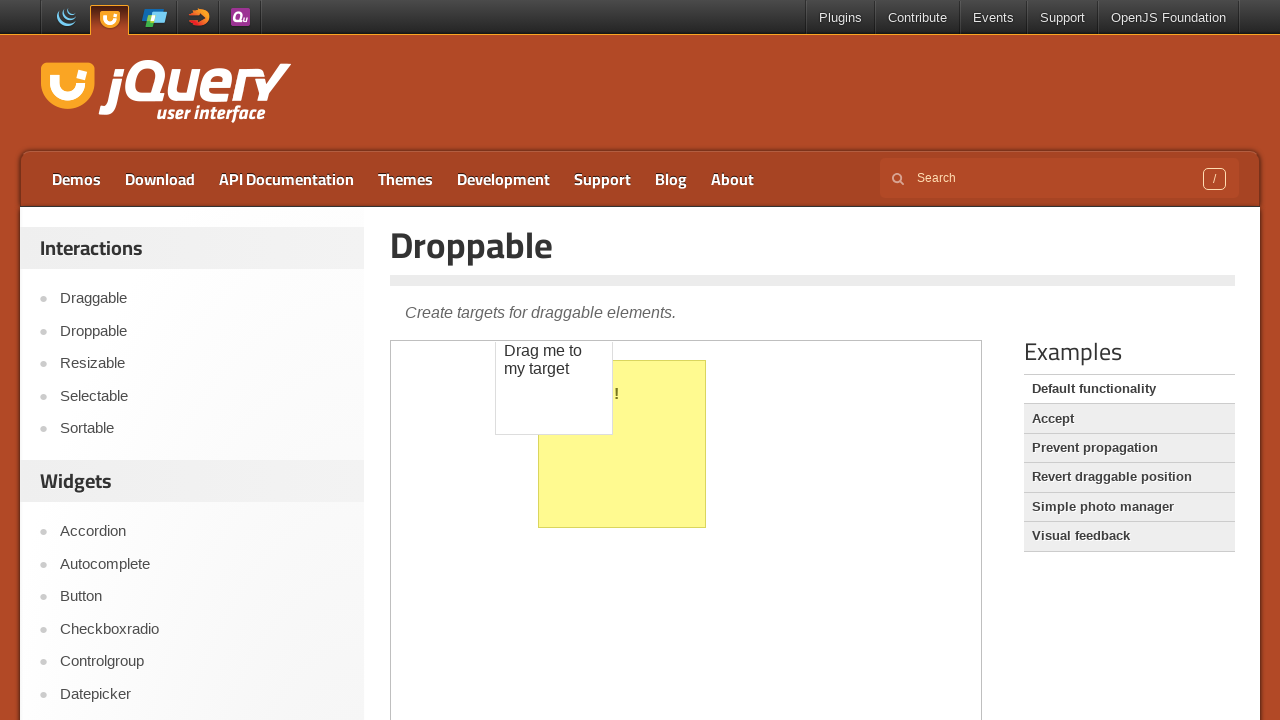

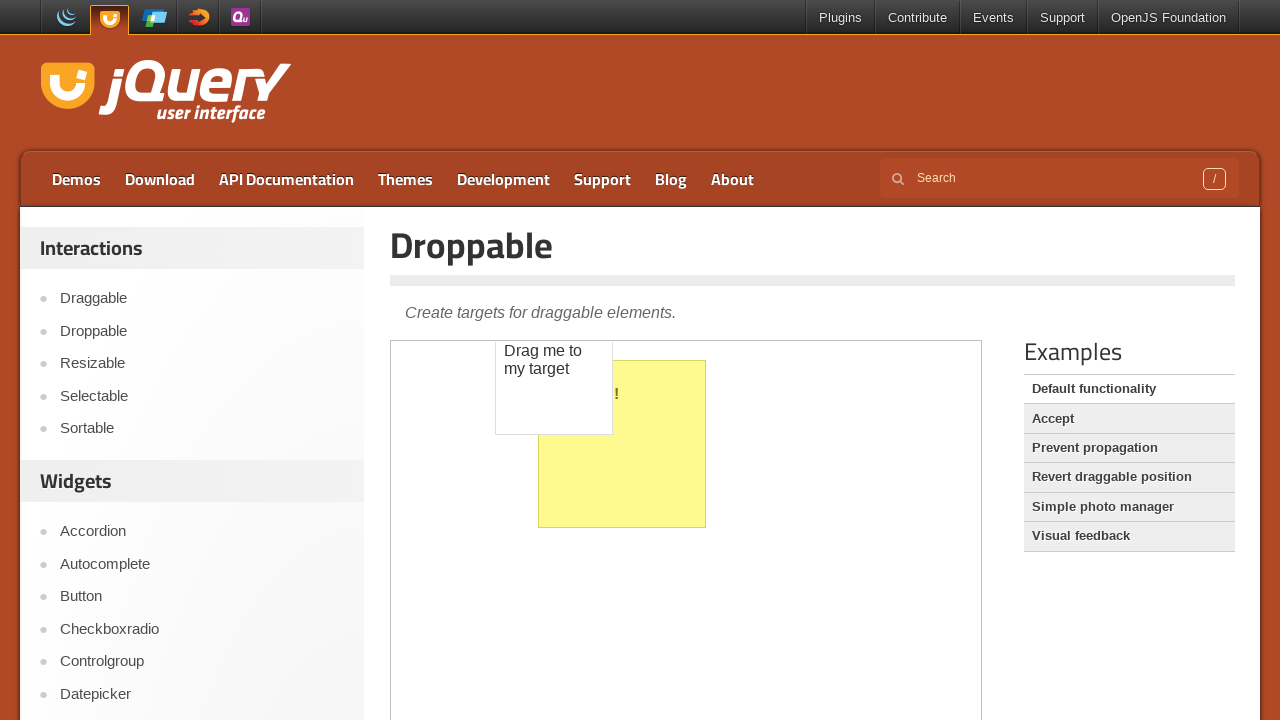